Tests the promo code validation on an e-commerce site by adding an Ebook to cart, entering an invalid promo code, and verifying the error message "Invalid promo code" is displayed.

Starting URL: https://shopdemo.e-junkie.com/

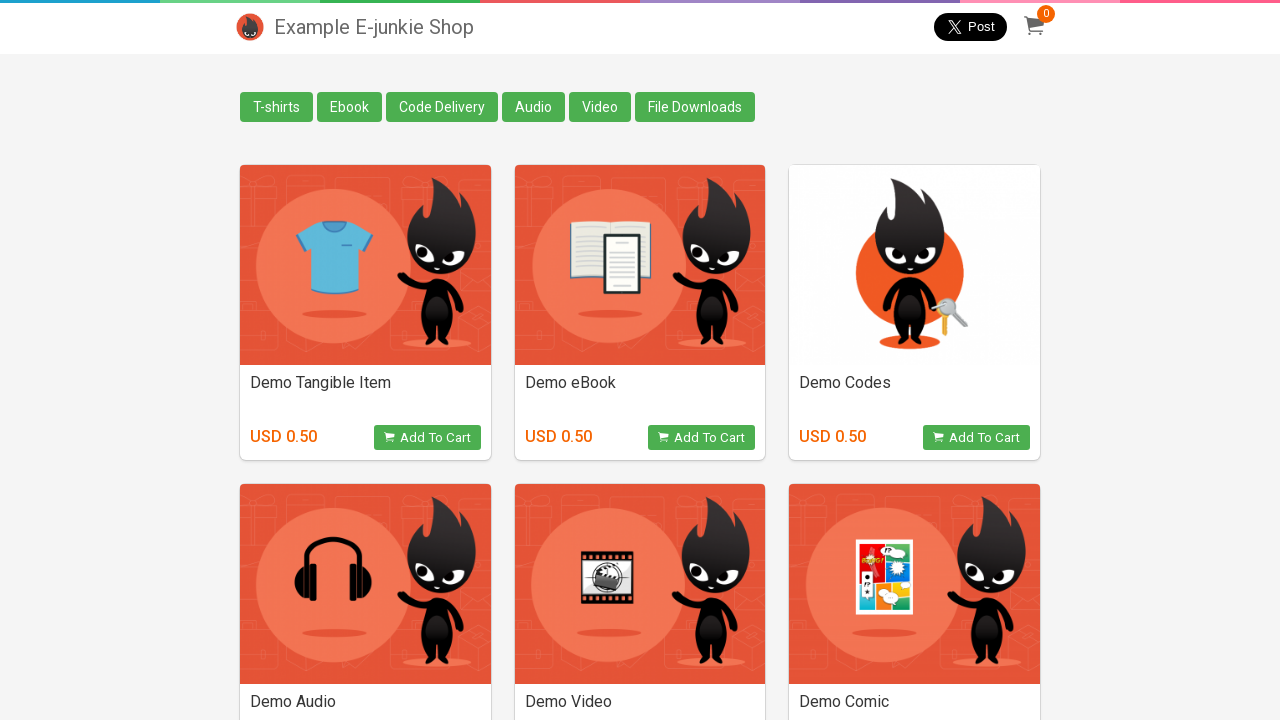

Clicked on Ebook link at (350, 107) on text=Ebook
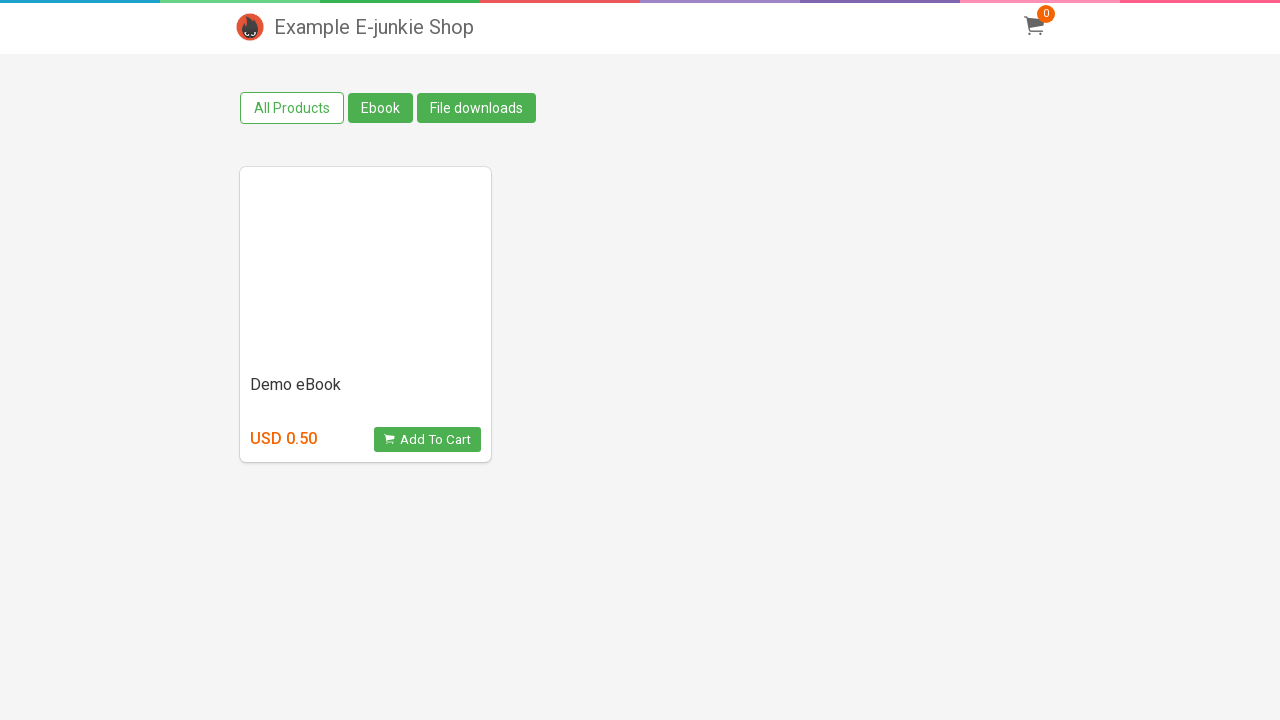

Clicked Add to Cart button for Ebook at (427, 440) on button.view_product
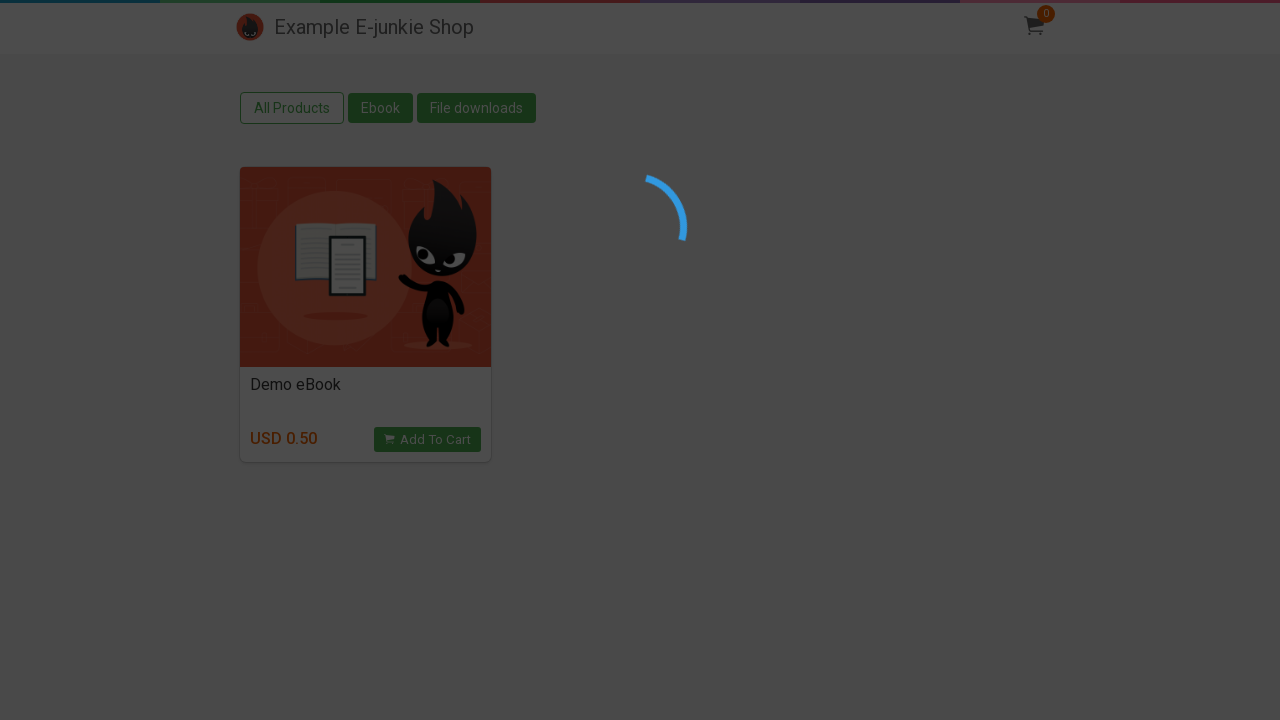

Cart overlay iframe loaded
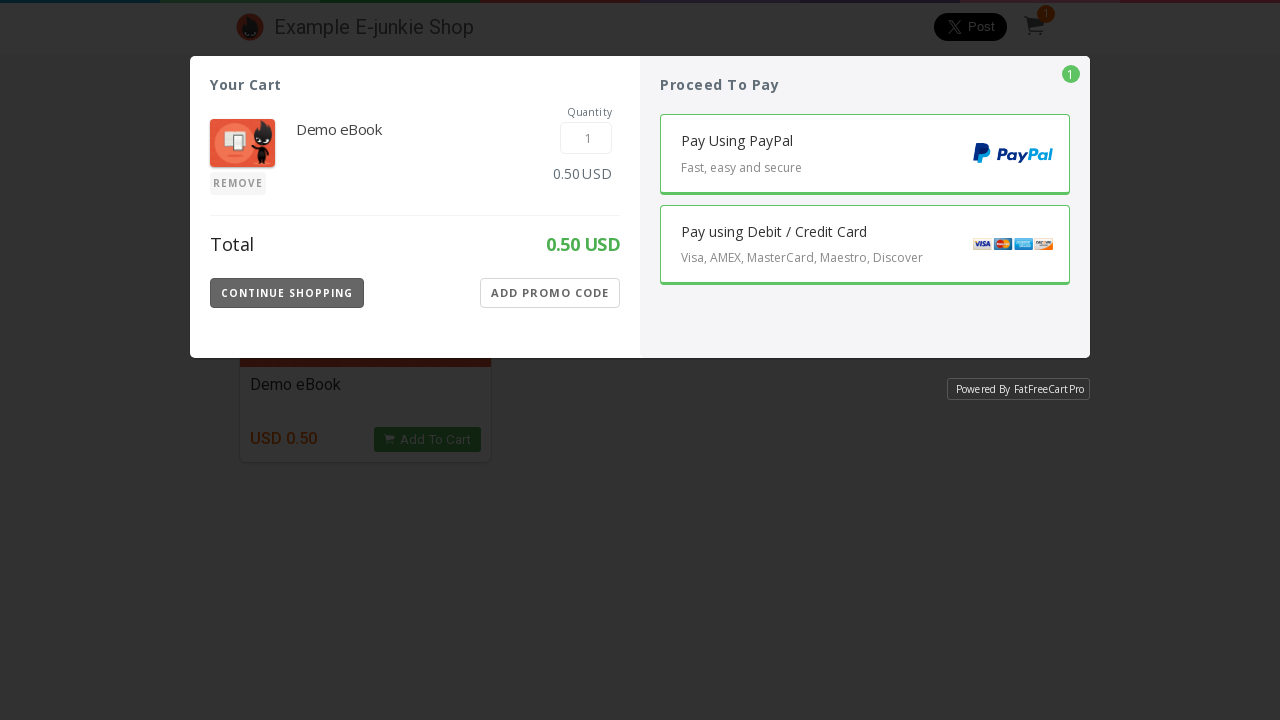

Switched to cart overlay iframe content
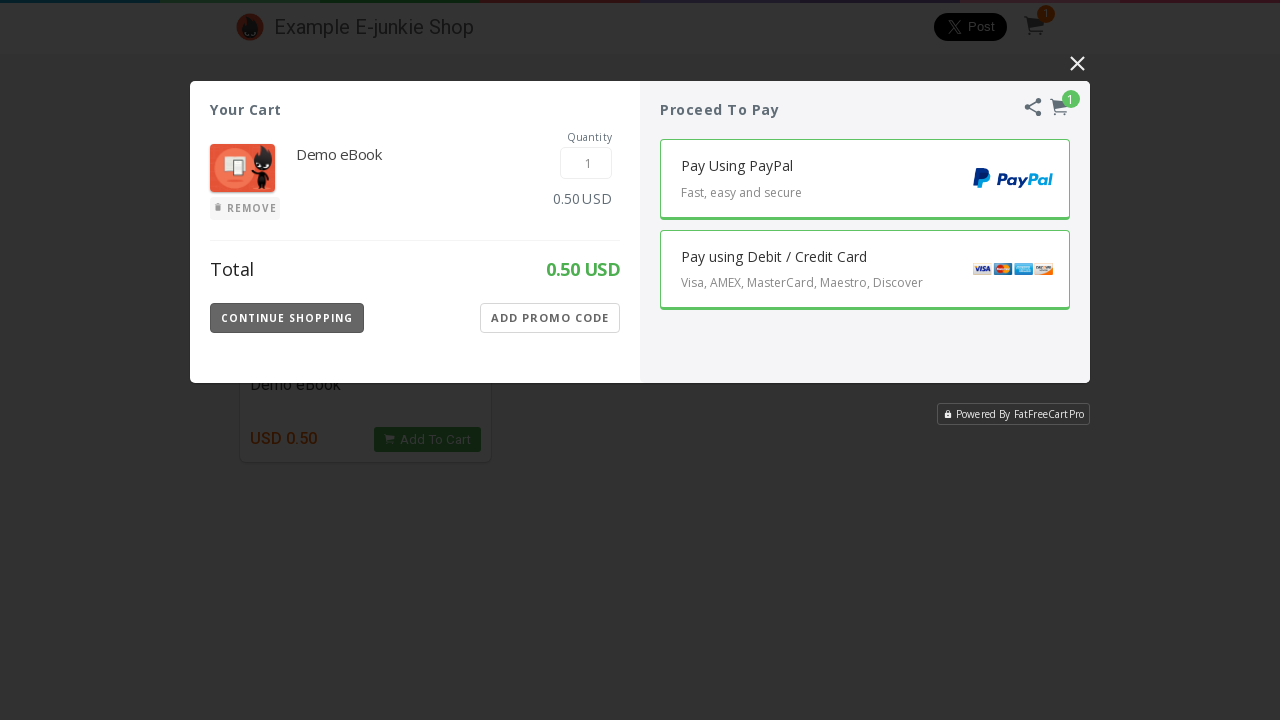

Promo code button became visible
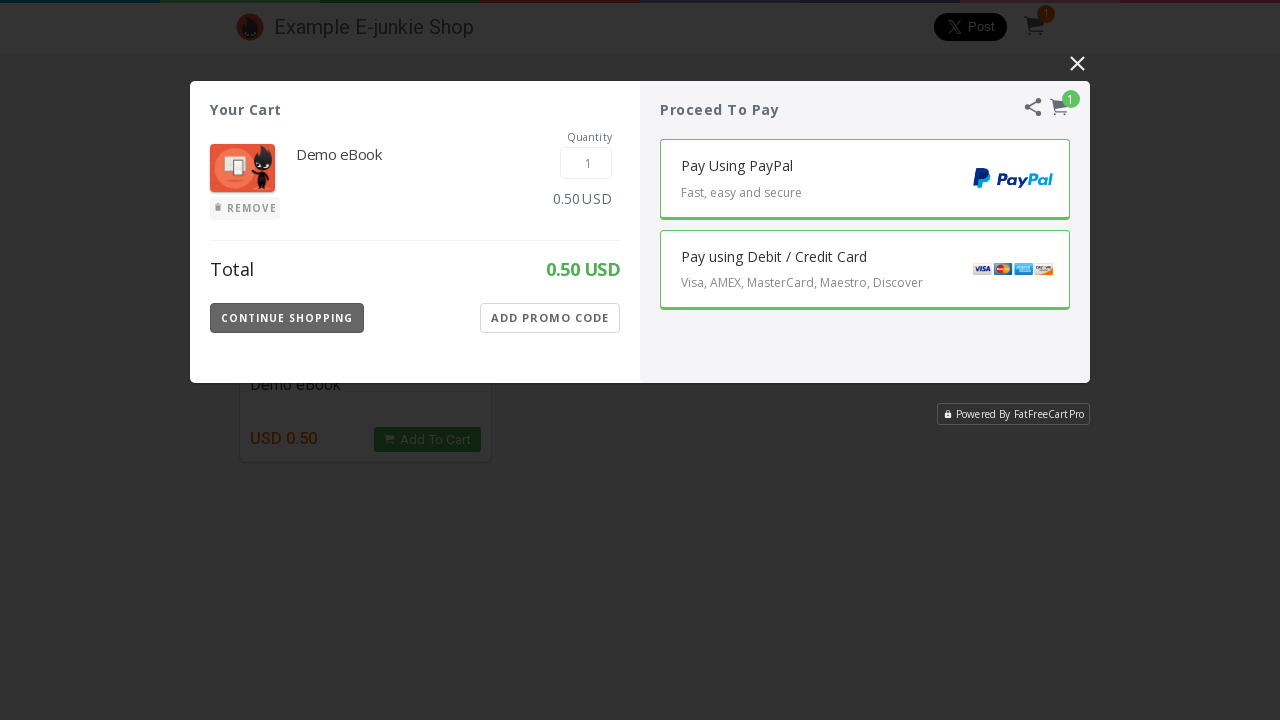

Clicked Show Promo Code button to expand promo code input at (550, 318) on button.Apply-Button.Show-Promo-Code-Button
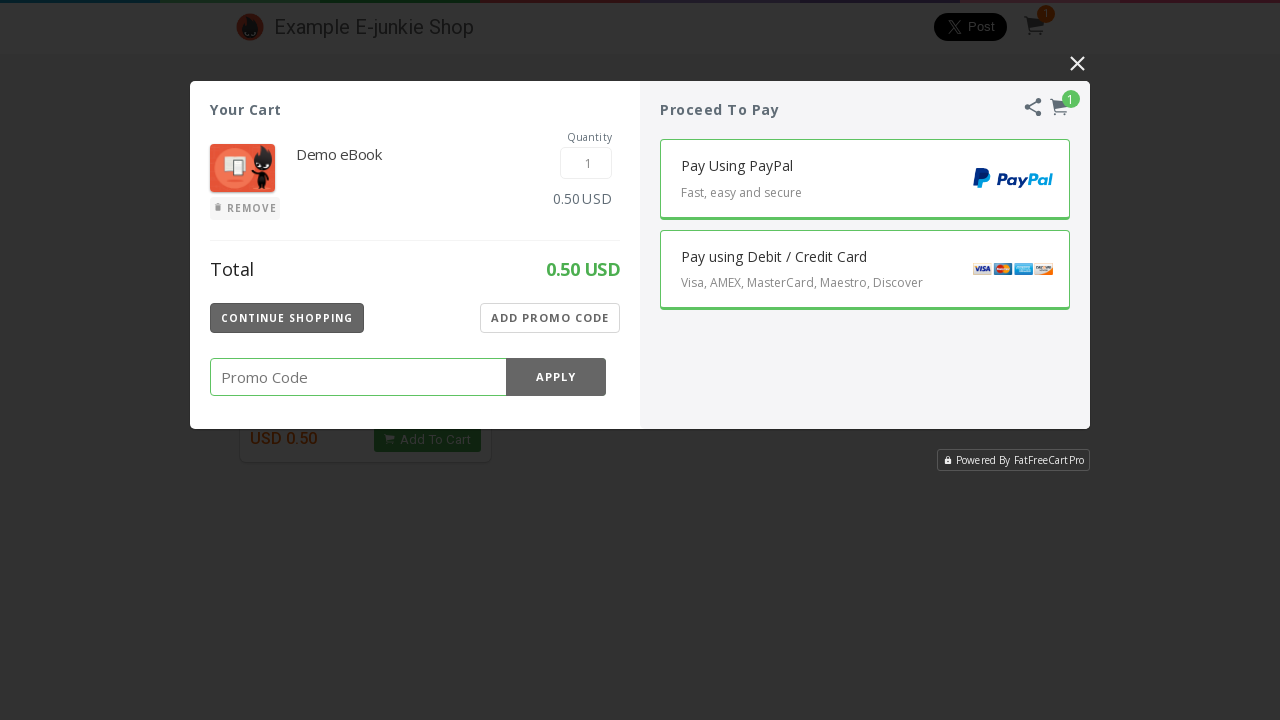

Entered invalid promo code 'TESTCODE123' in promo code field on .Promo-Code-Value
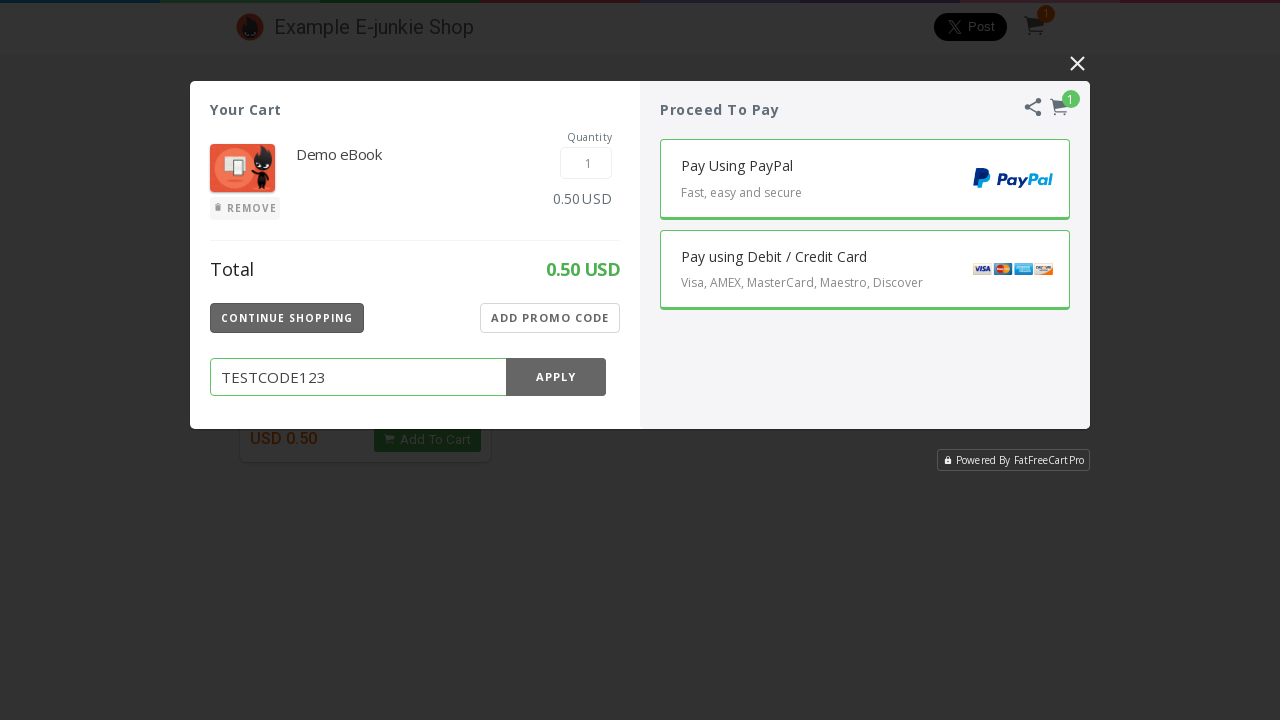

Clicked Apply button to submit promo code at (556, 377) on button.Promo-Apply
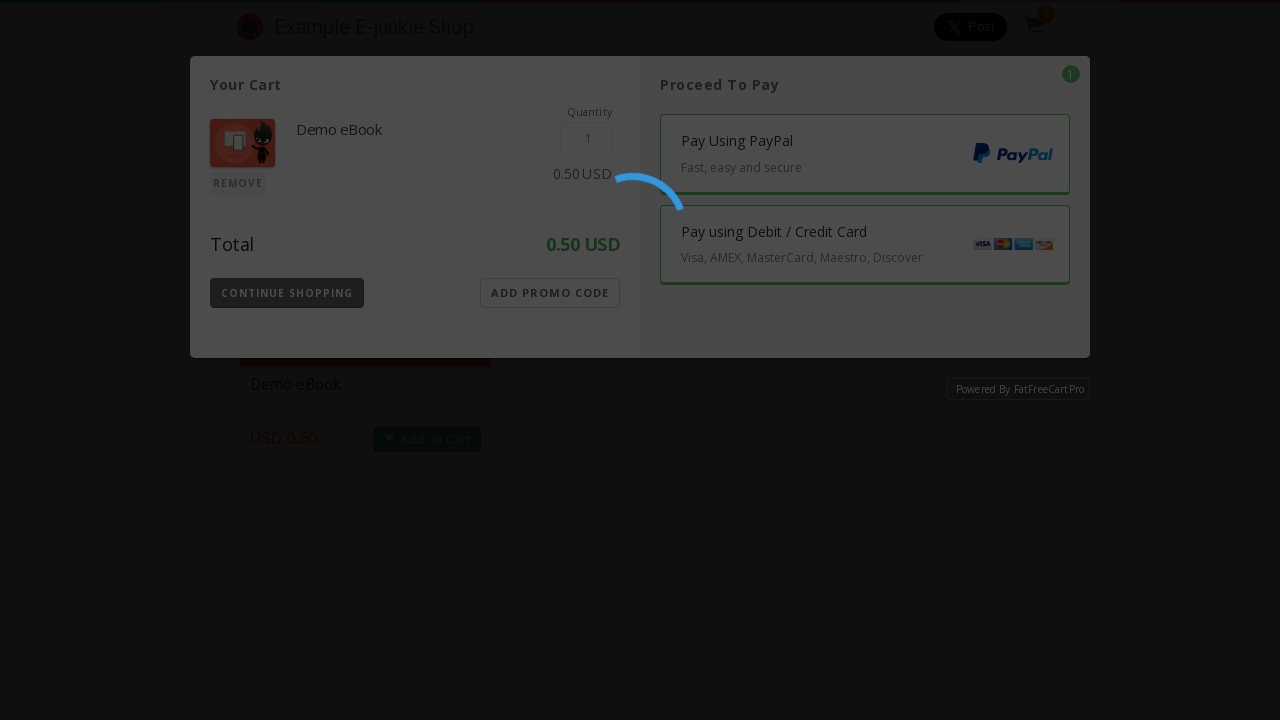

Verified error message 'Invalid promo code' is displayed
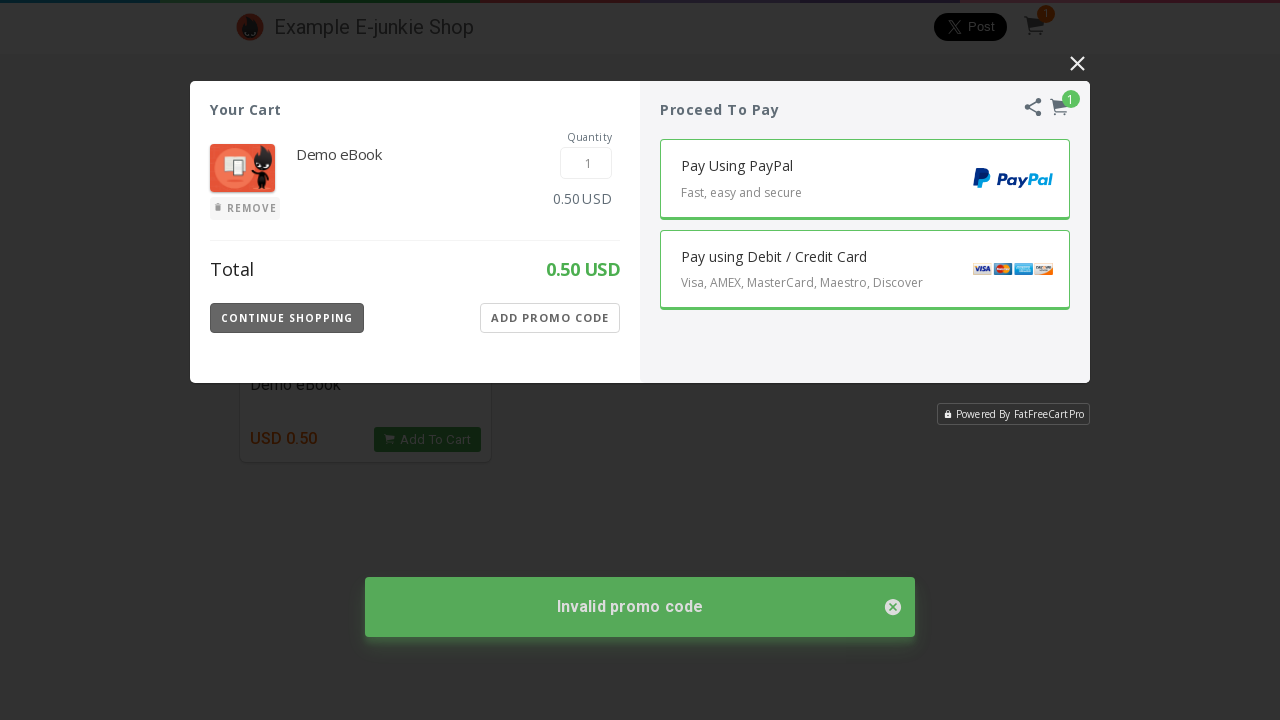

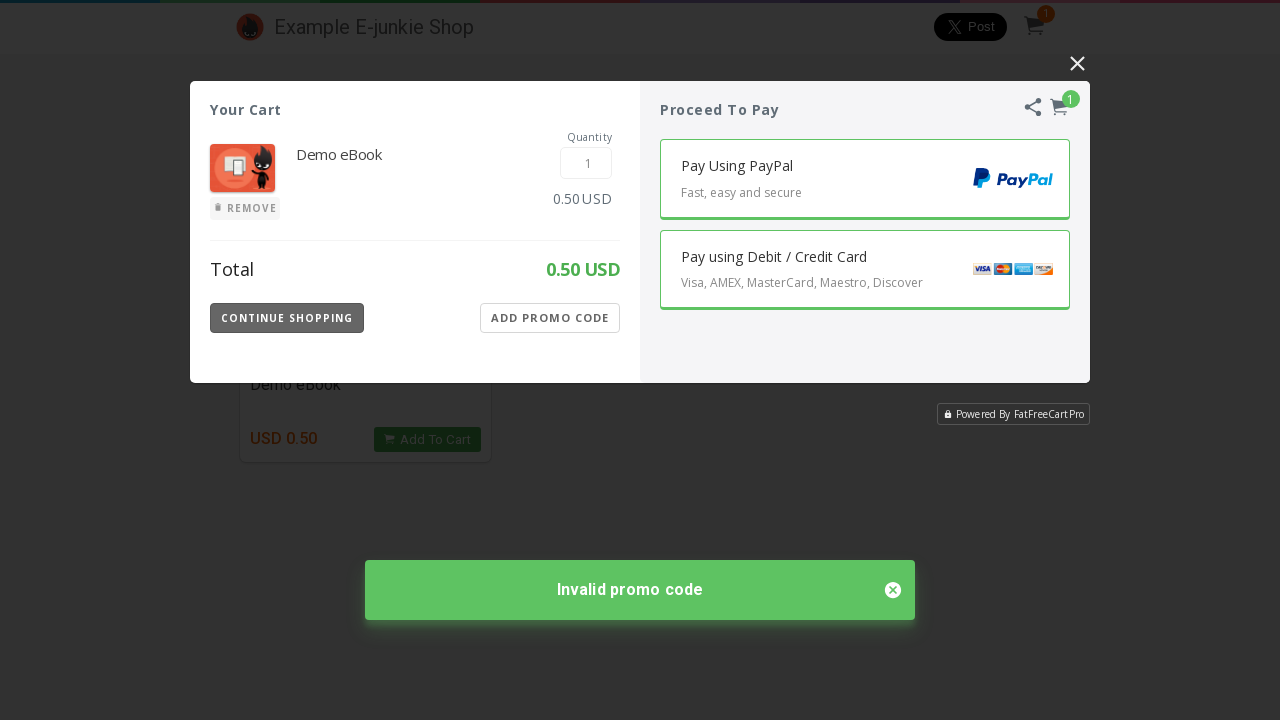